Tests hover functionality by hovering over an image and verifying that the user profile information becomes visible

Starting URL: https://the-internet.herokuapp.com/hovers

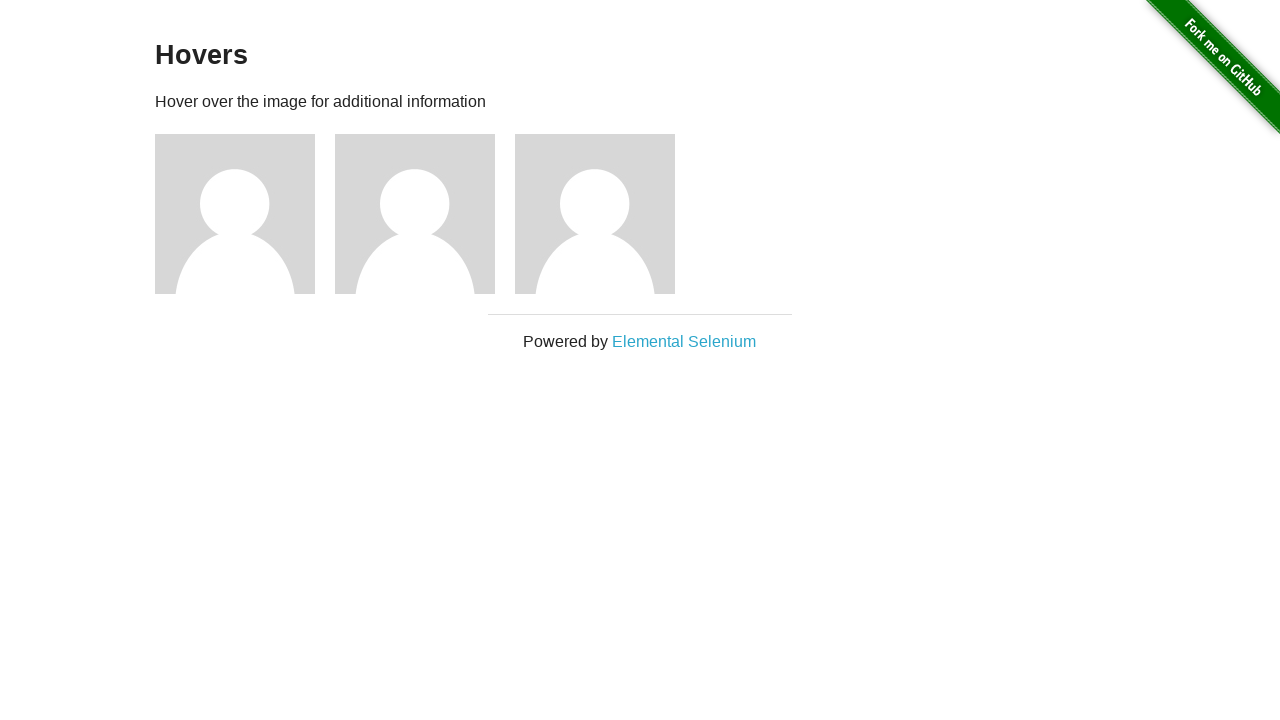

Navigated to hovers test page
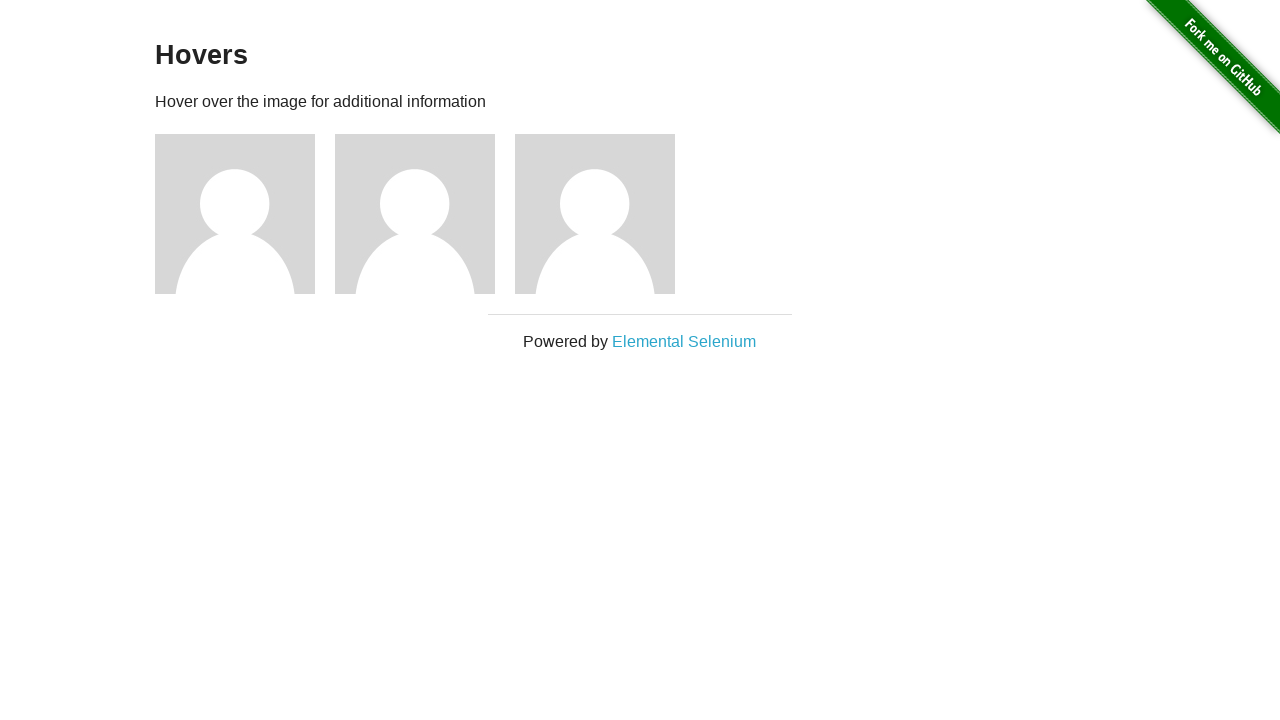

Hovered over the first image at (235, 214) on xpath=//div[@class='example']/div[1]/img
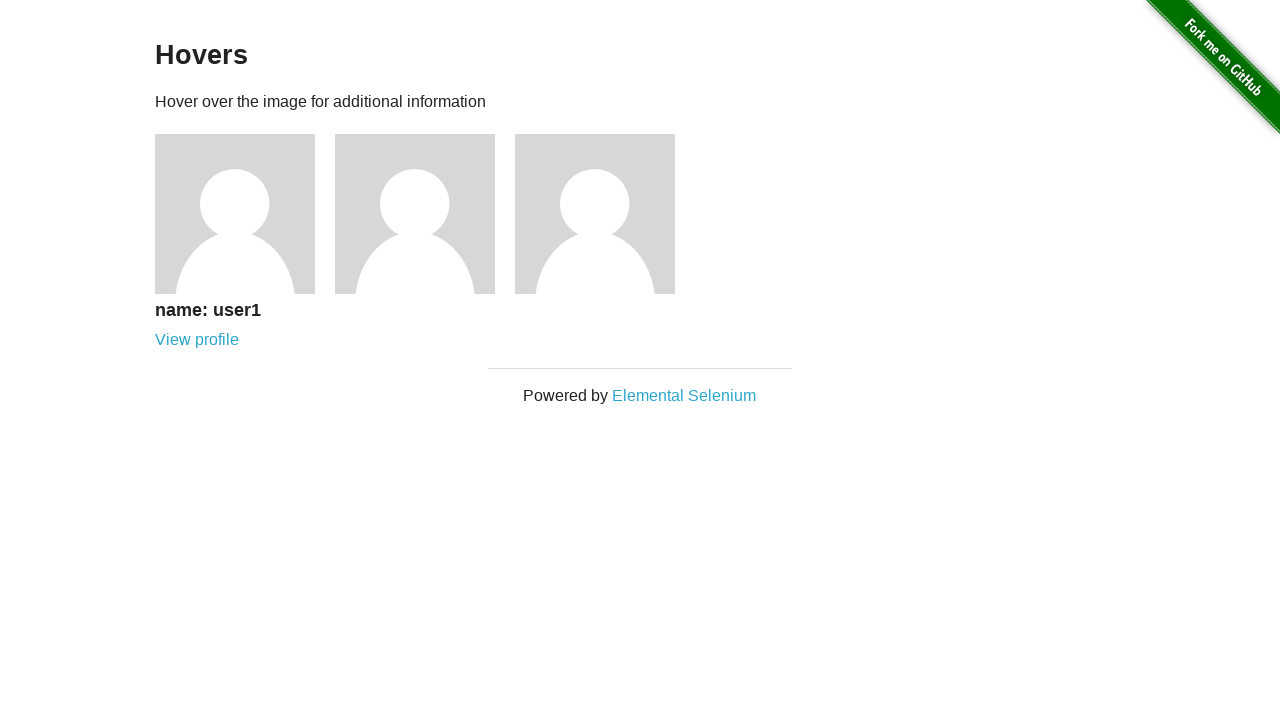

User profile heading became visible after hover
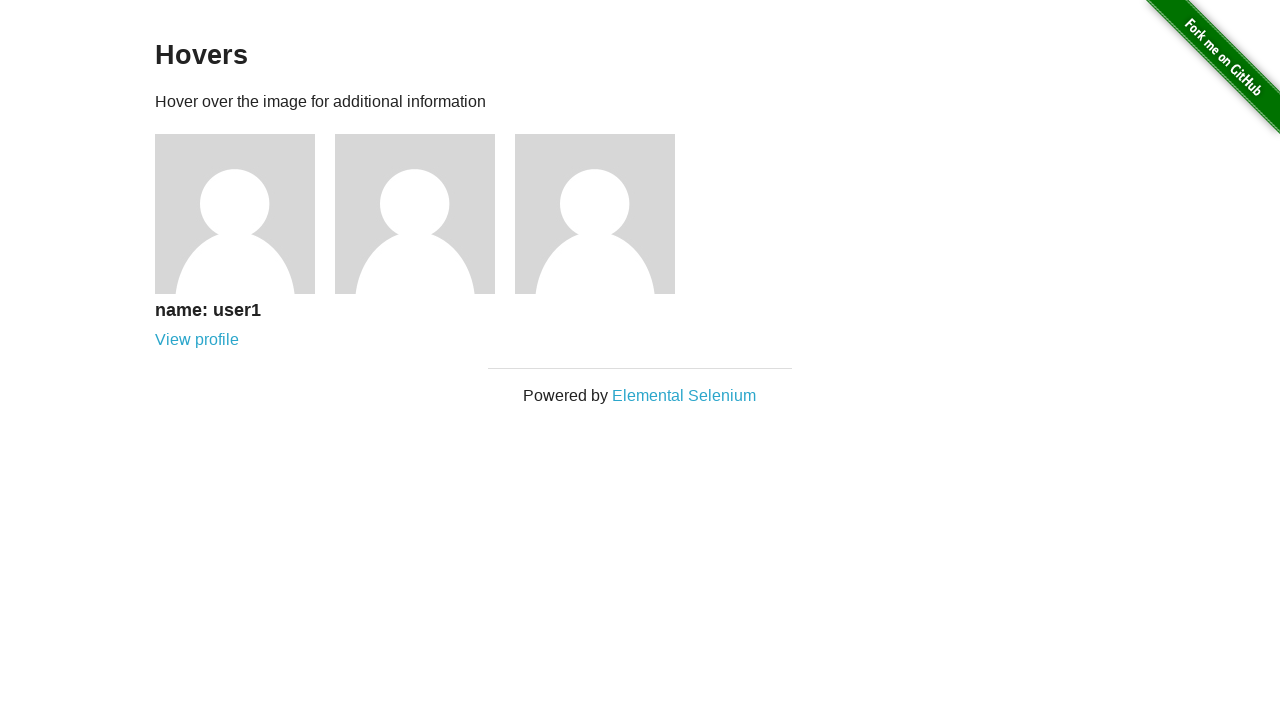

Retrieved profile text: name: user1
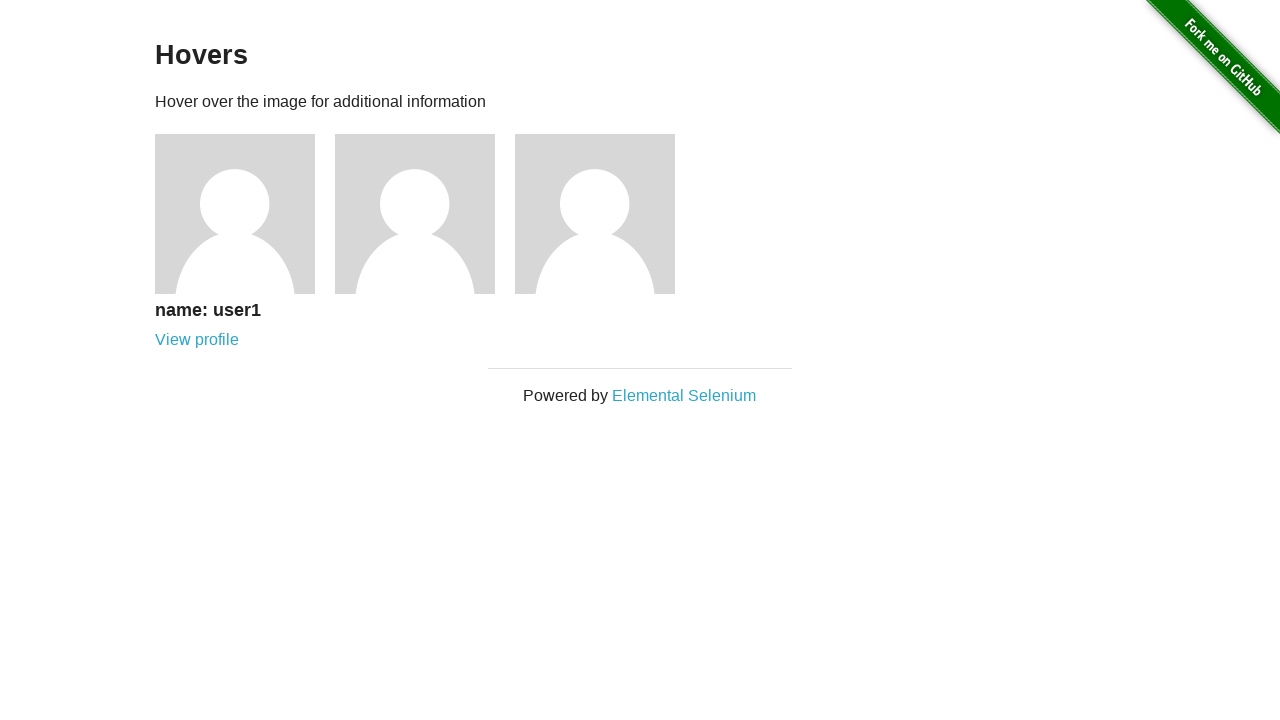

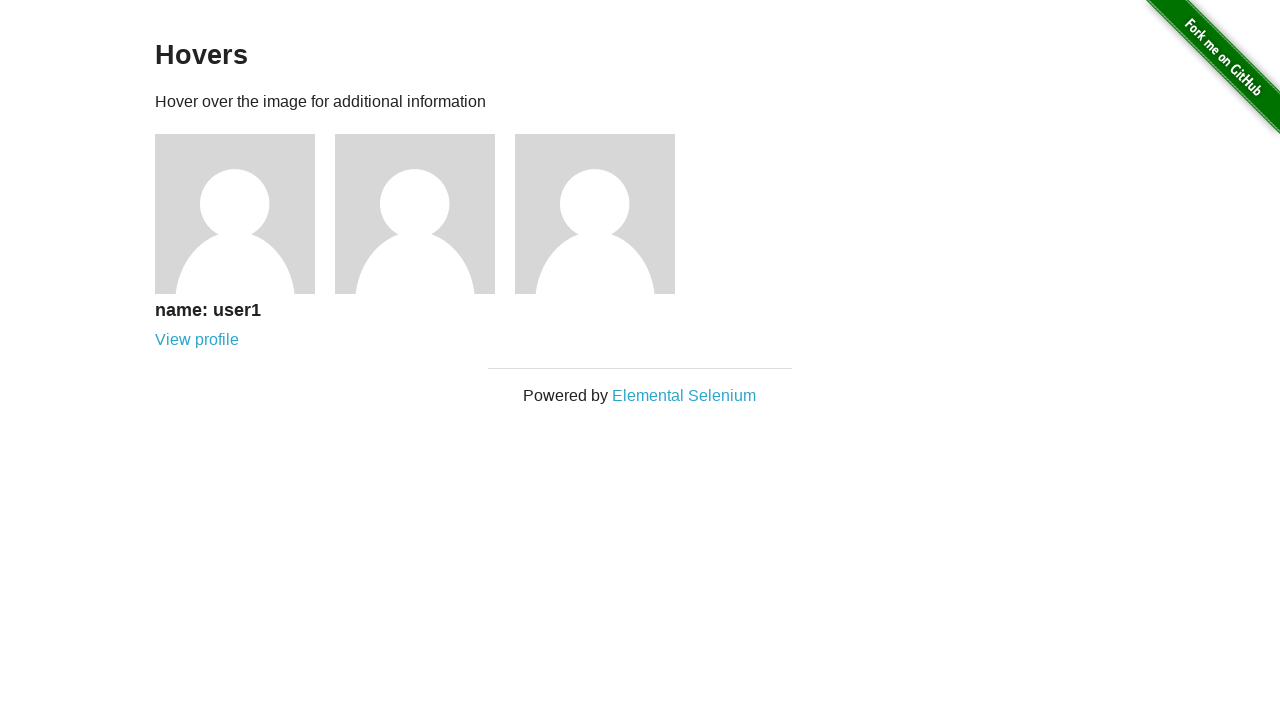